Tests scrolling to form elements and filling in name and date fields on a scrollable form page

Starting URL: https://formy-project.herokuapp.com/scroll

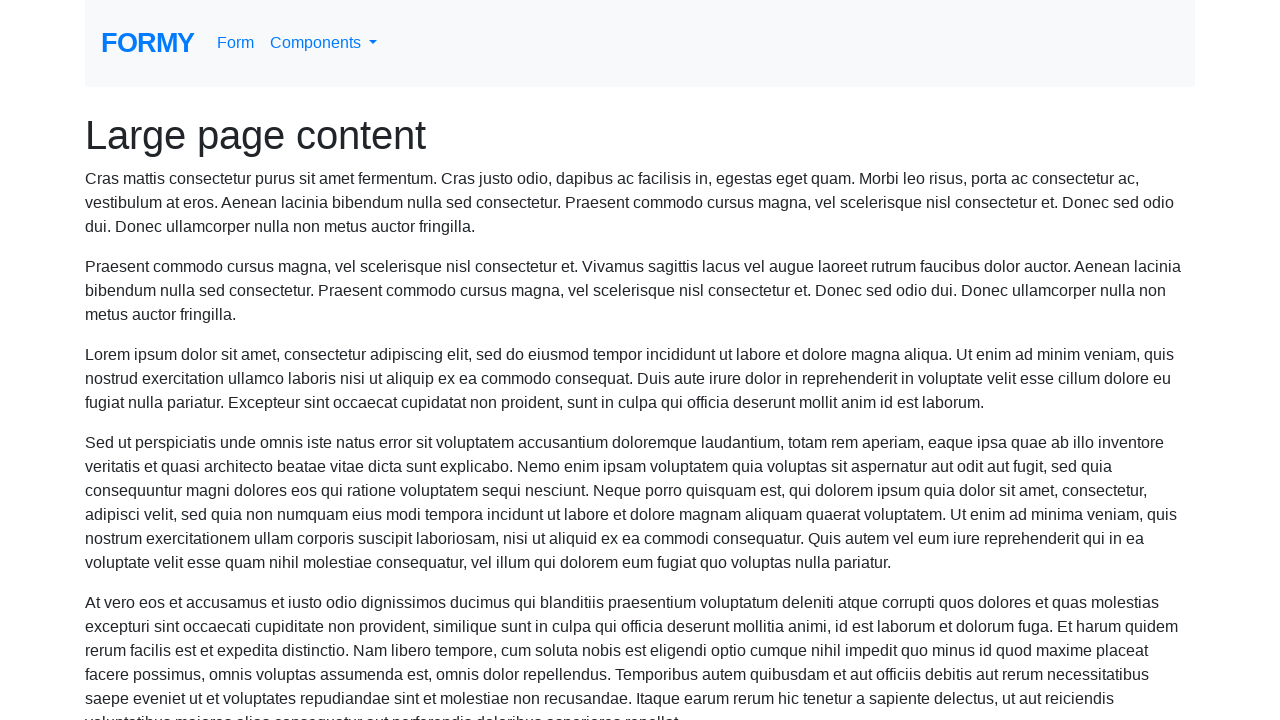

Located name field element
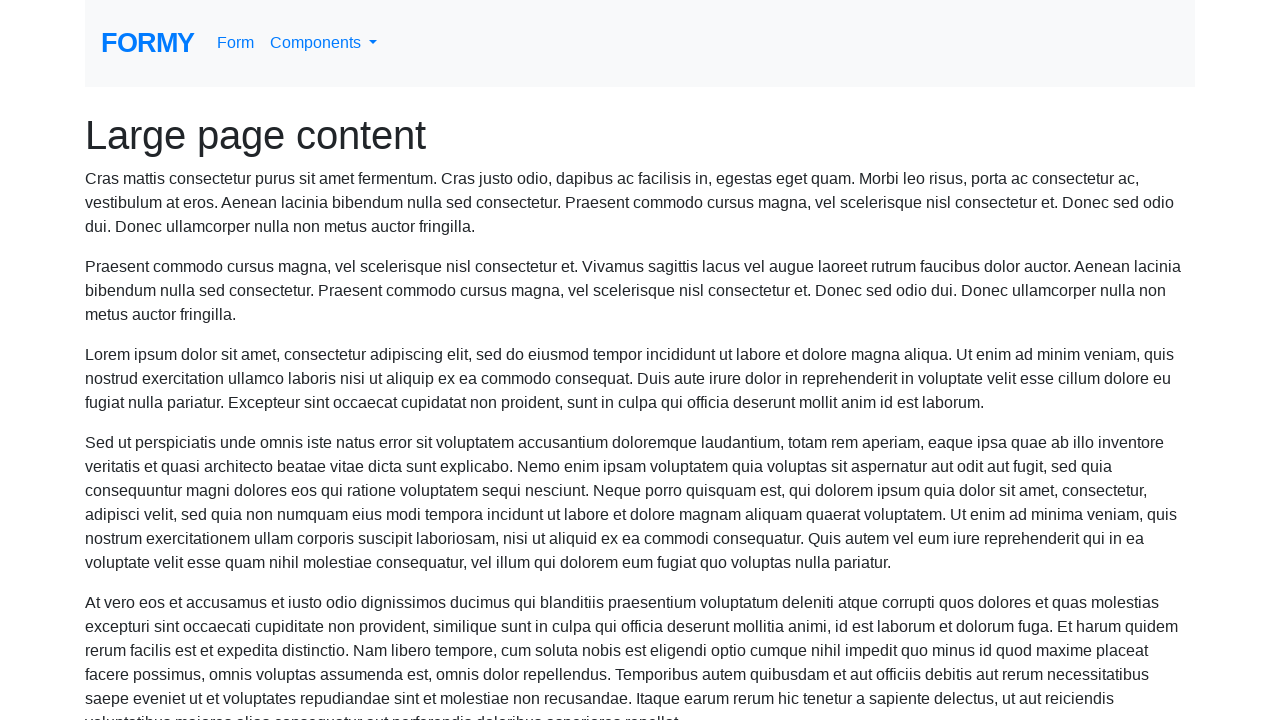

Scrolled to name field if needed
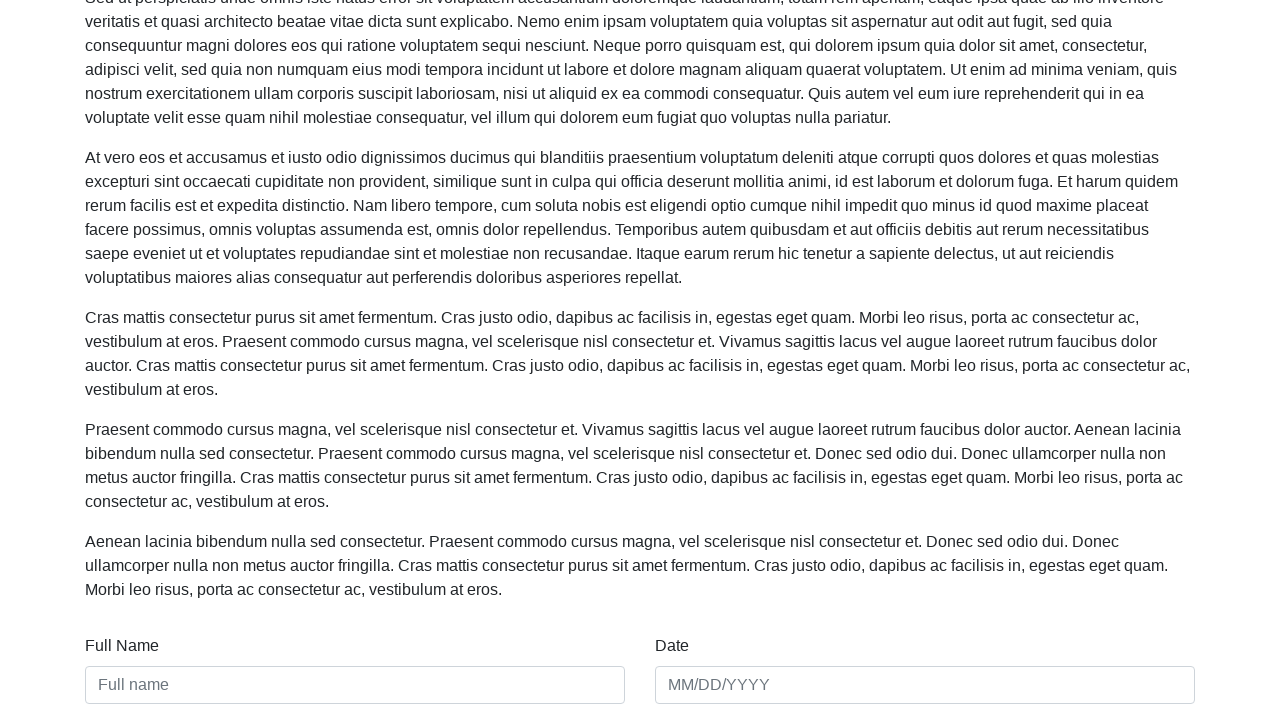

Filled name field with 'Francisco Assumpcao' on #name
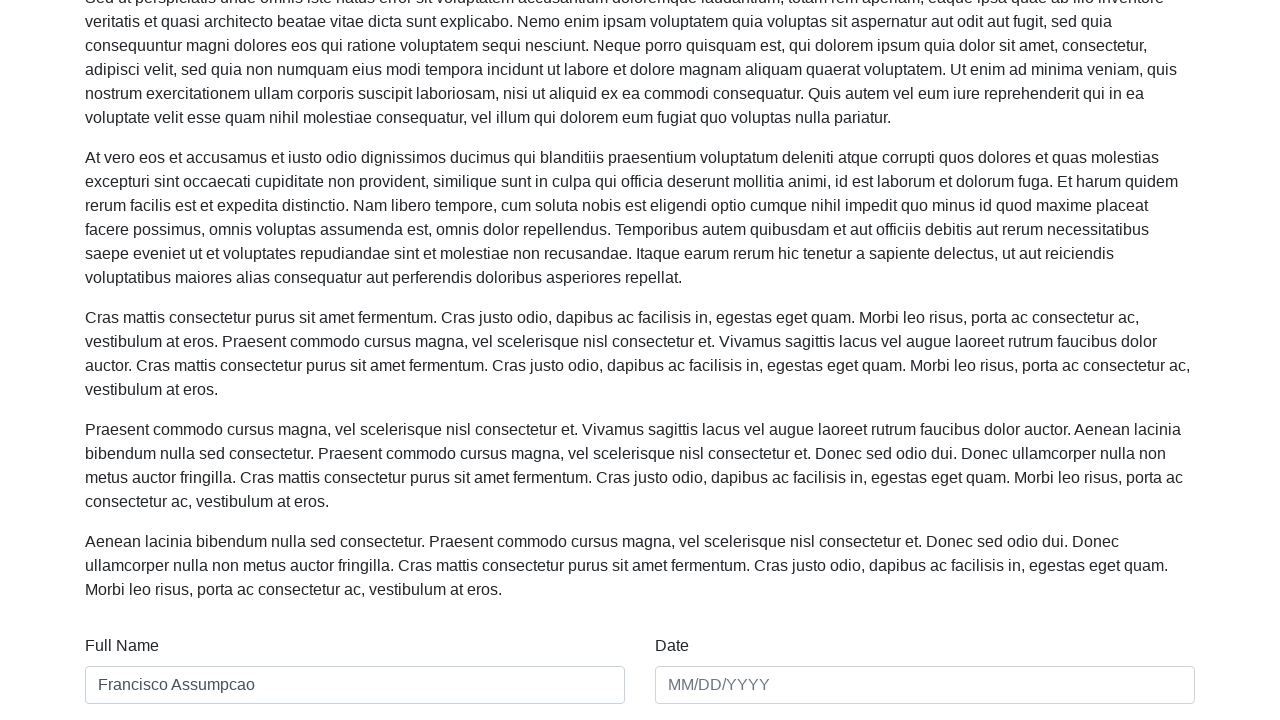

Filled date field with '19/08/1985' on #date
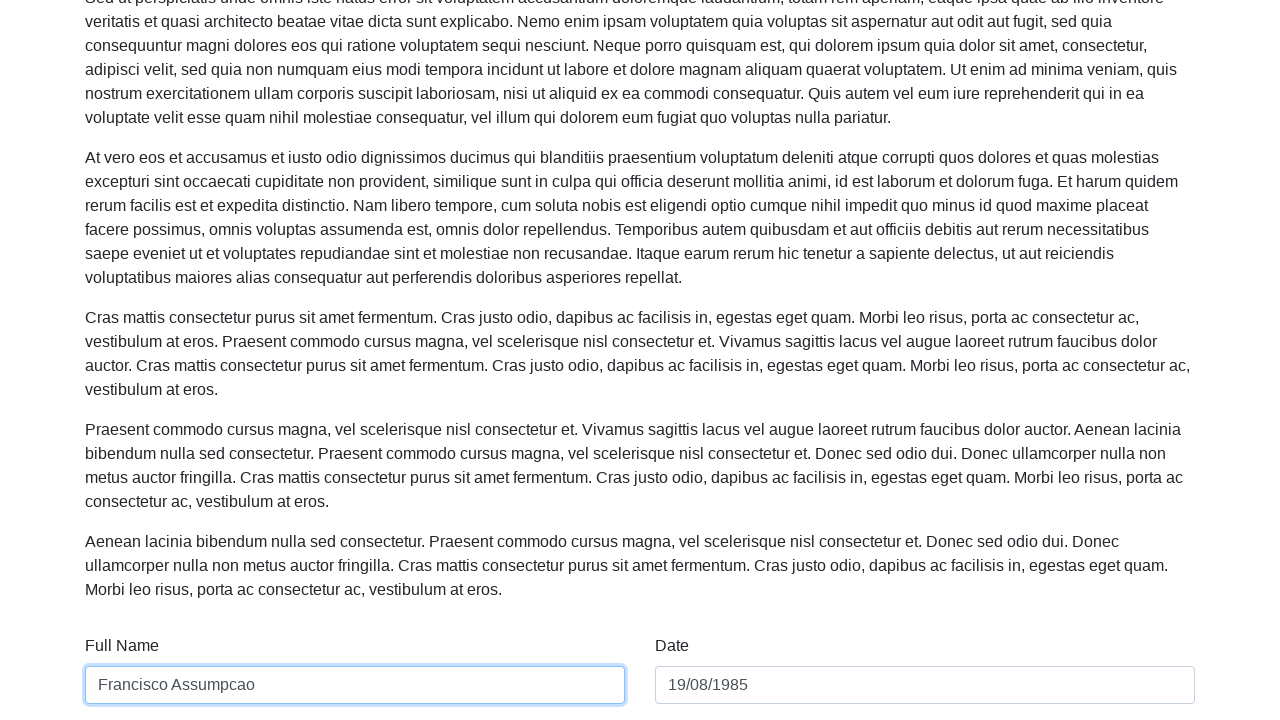

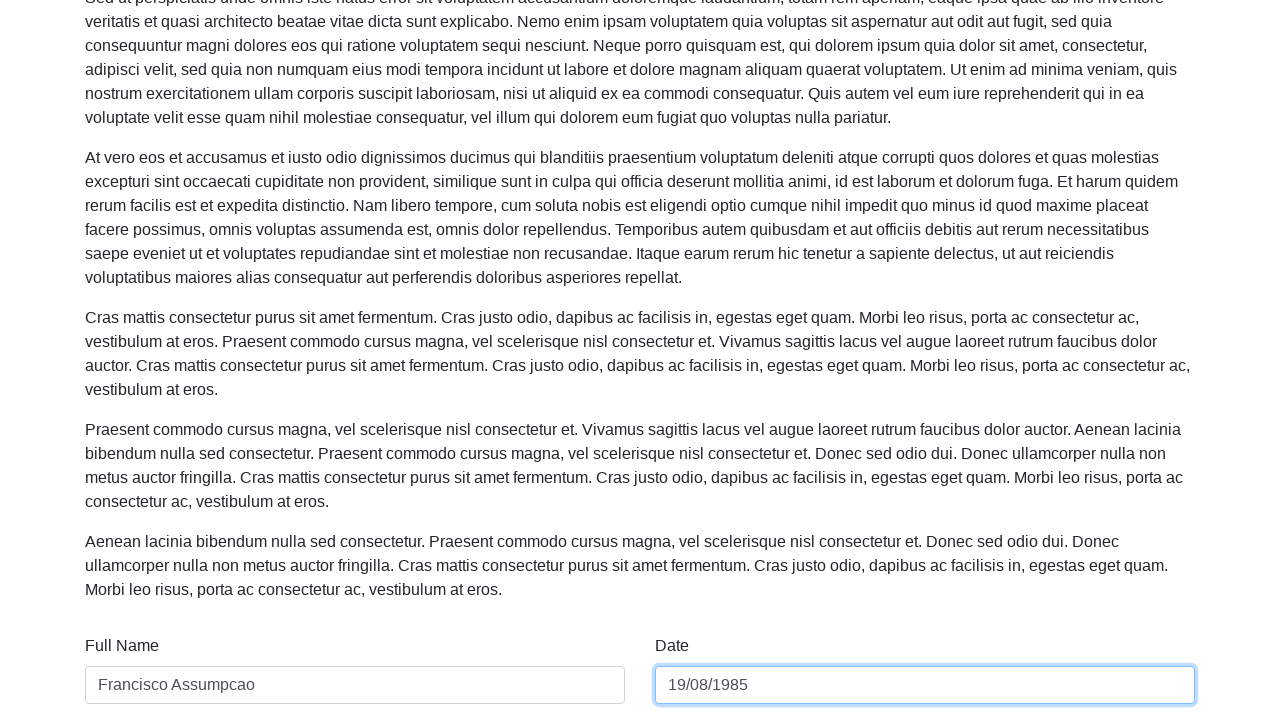